Waits for a price element to show $100, clicks book button, reads value, calculates result, fills answer and submits.

Starting URL: http://suninjuly.github.io/explicit_wait2.html

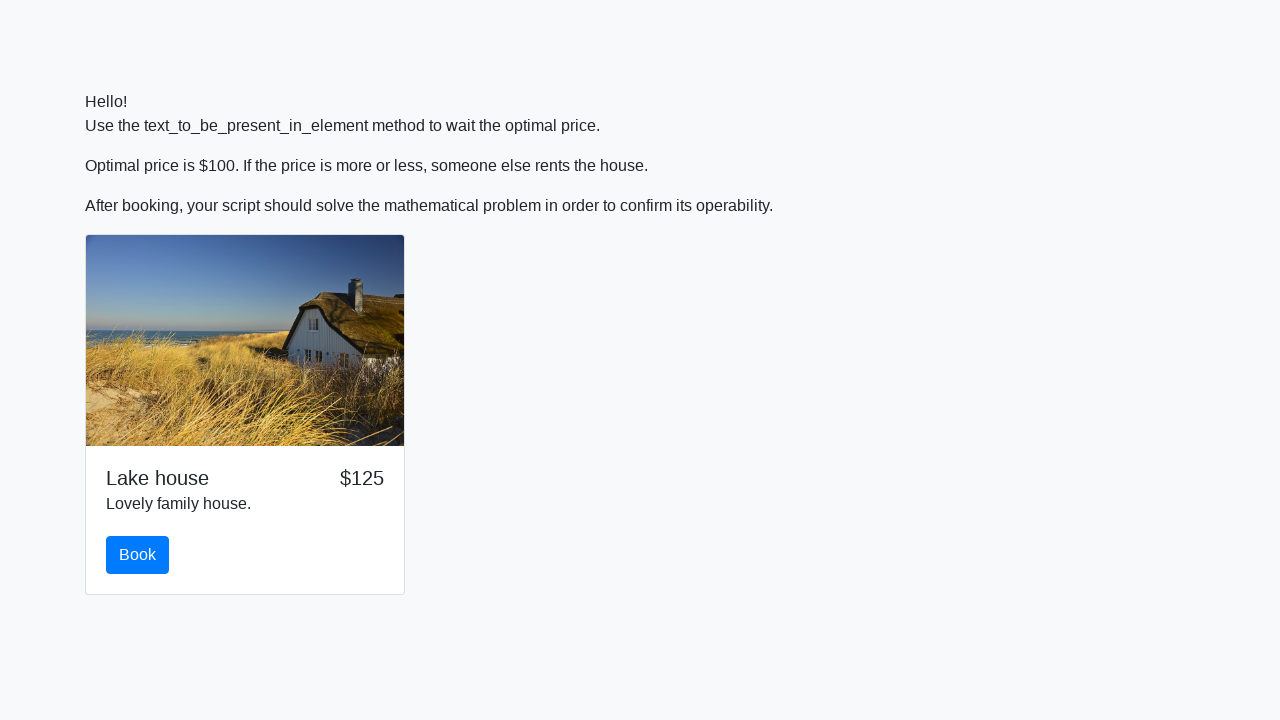

Waited for price element to display $100
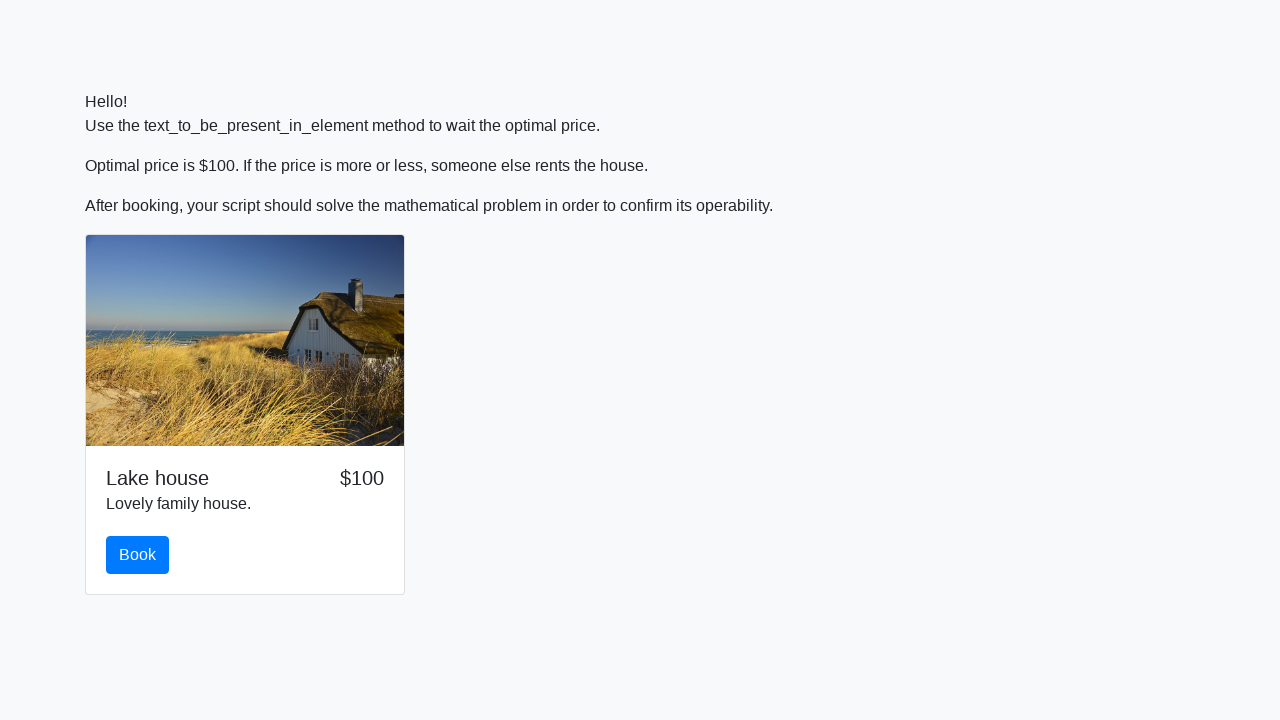

Clicked the book button at (138, 555) on #book
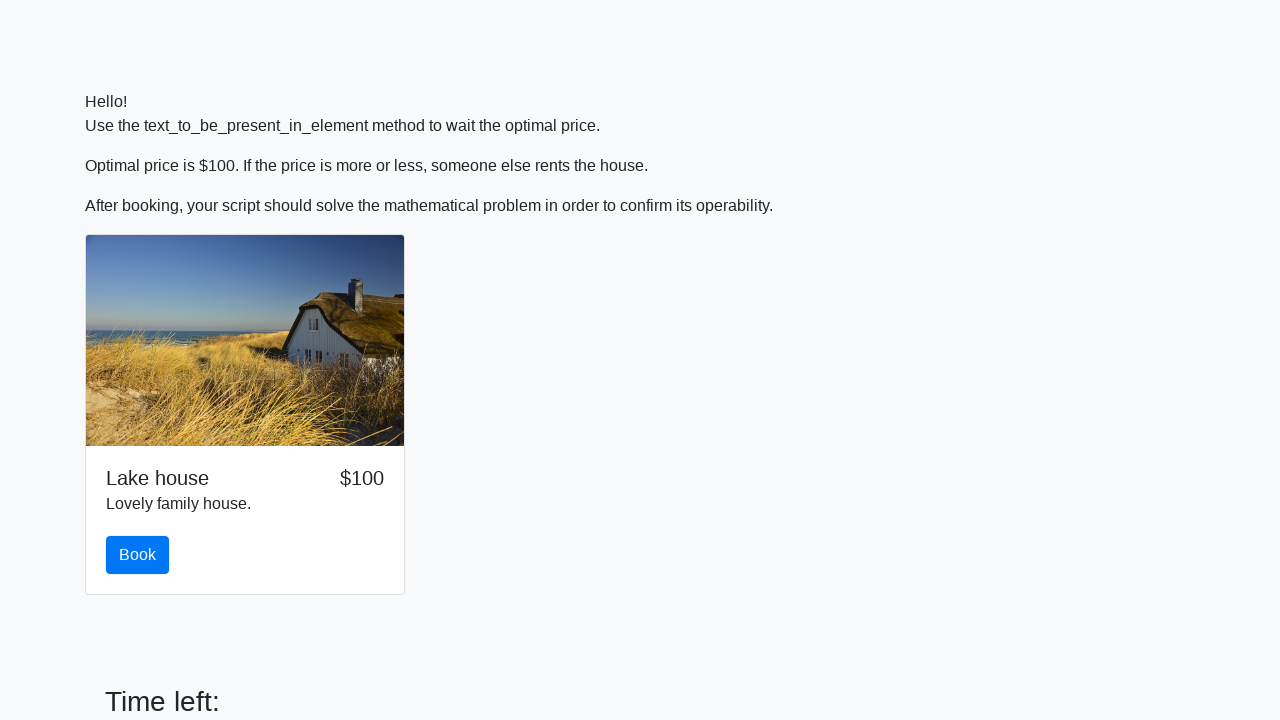

Retrieved x value from input field: 246
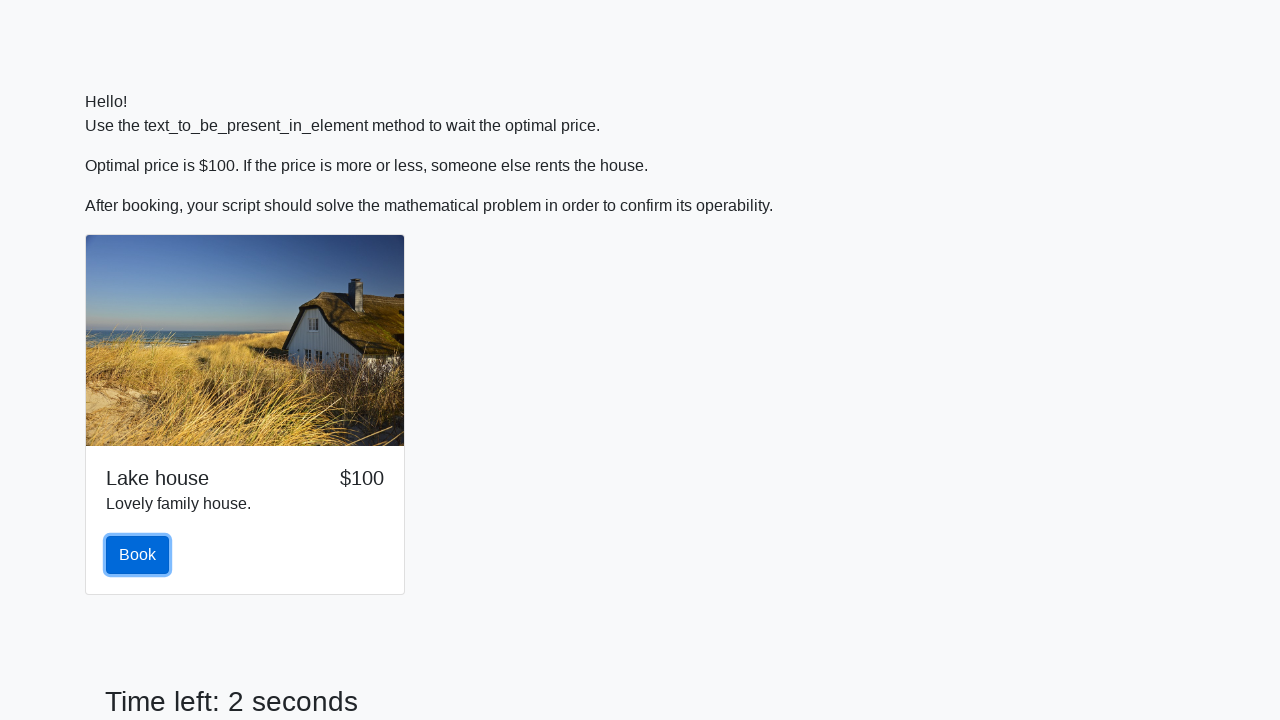

Calculated answer: 2.2824966643988827
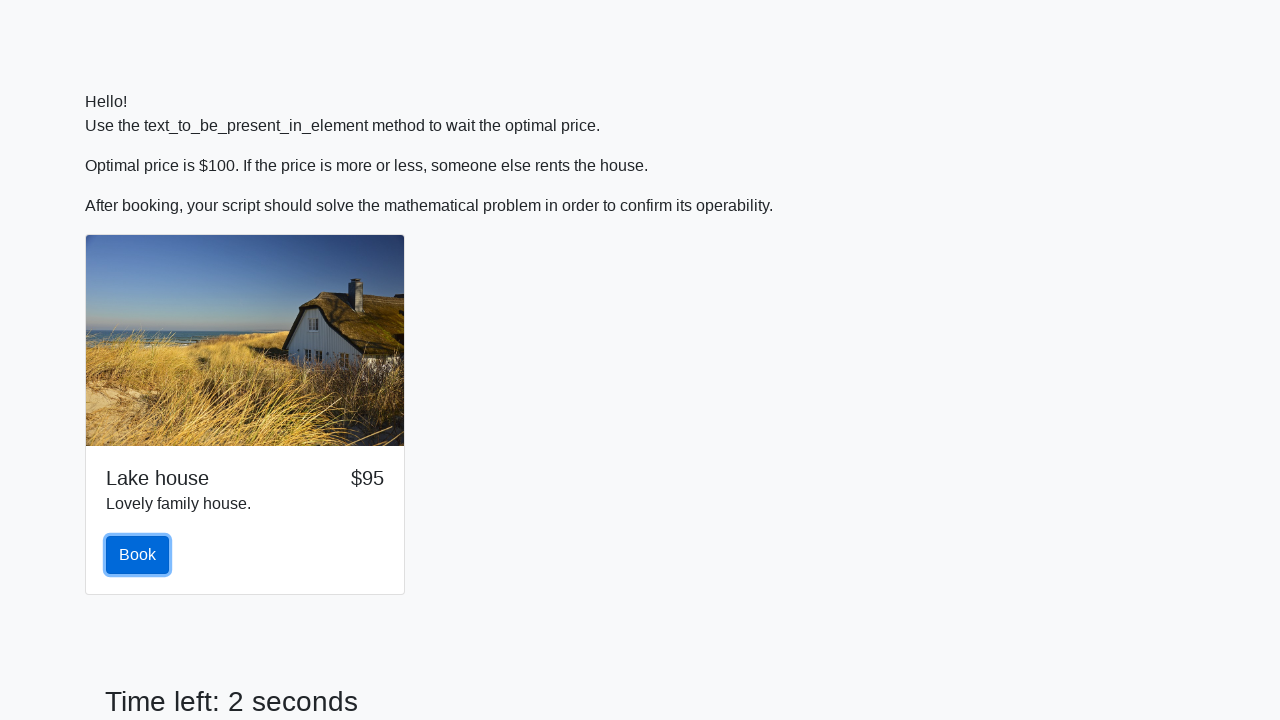

Filled answer field with calculated value: 2.2824966643988827 on #answer
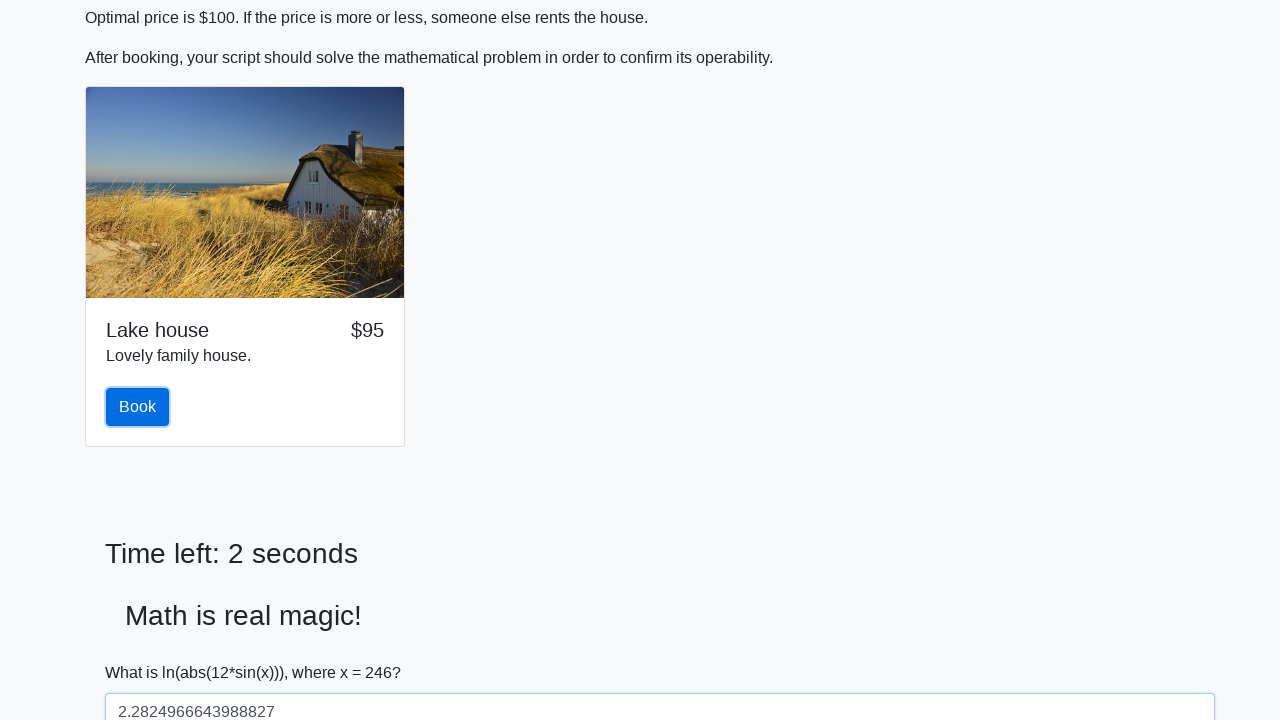

Clicked the solve button to submit at (143, 651) on #solve
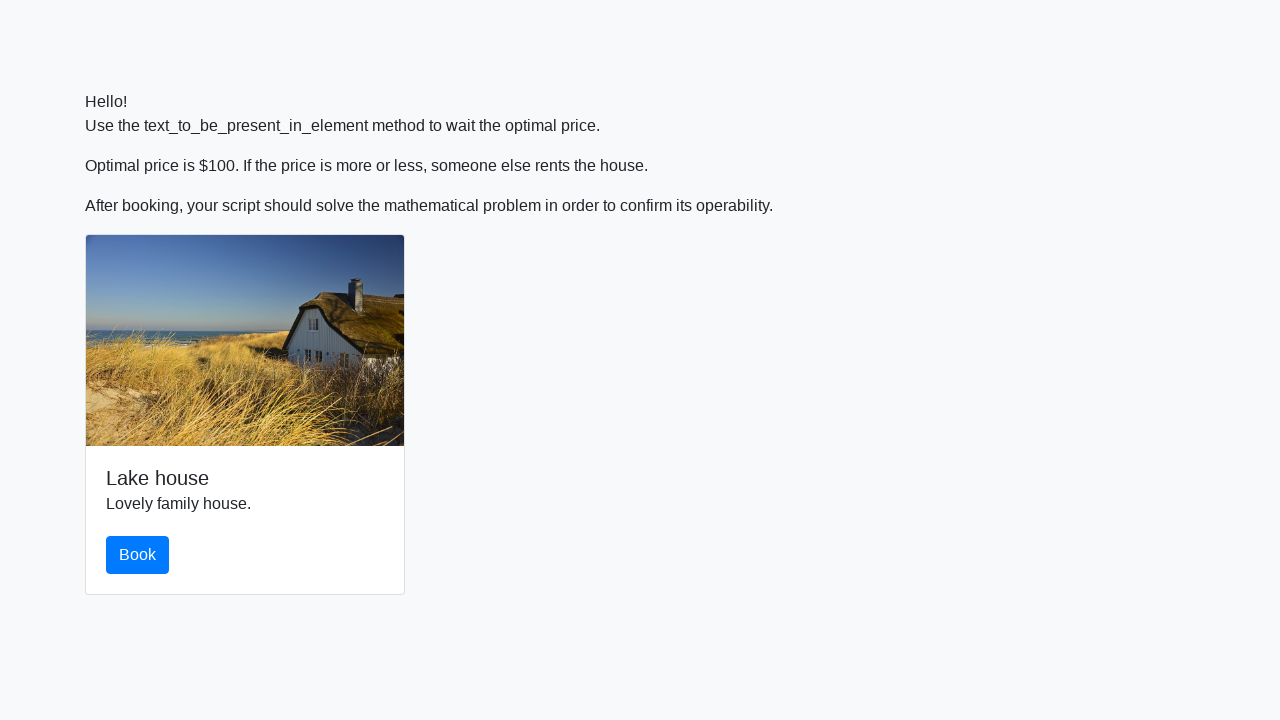

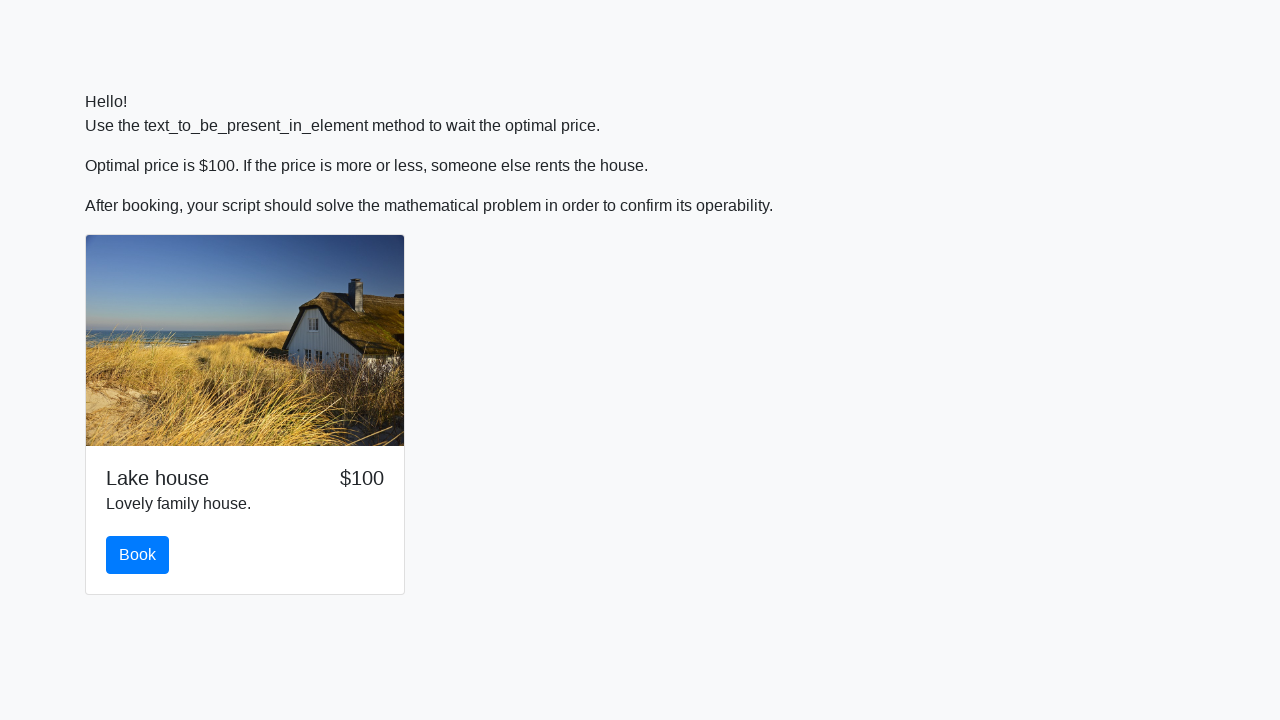